Tests a math challenge form by reading a displayed value, calculating a mathematical formula (log of absolute value of 12 times sine of the value), filling in the answer, checking required checkboxes, and submitting the form.

Starting URL: http://suninjuly.github.io/math.html

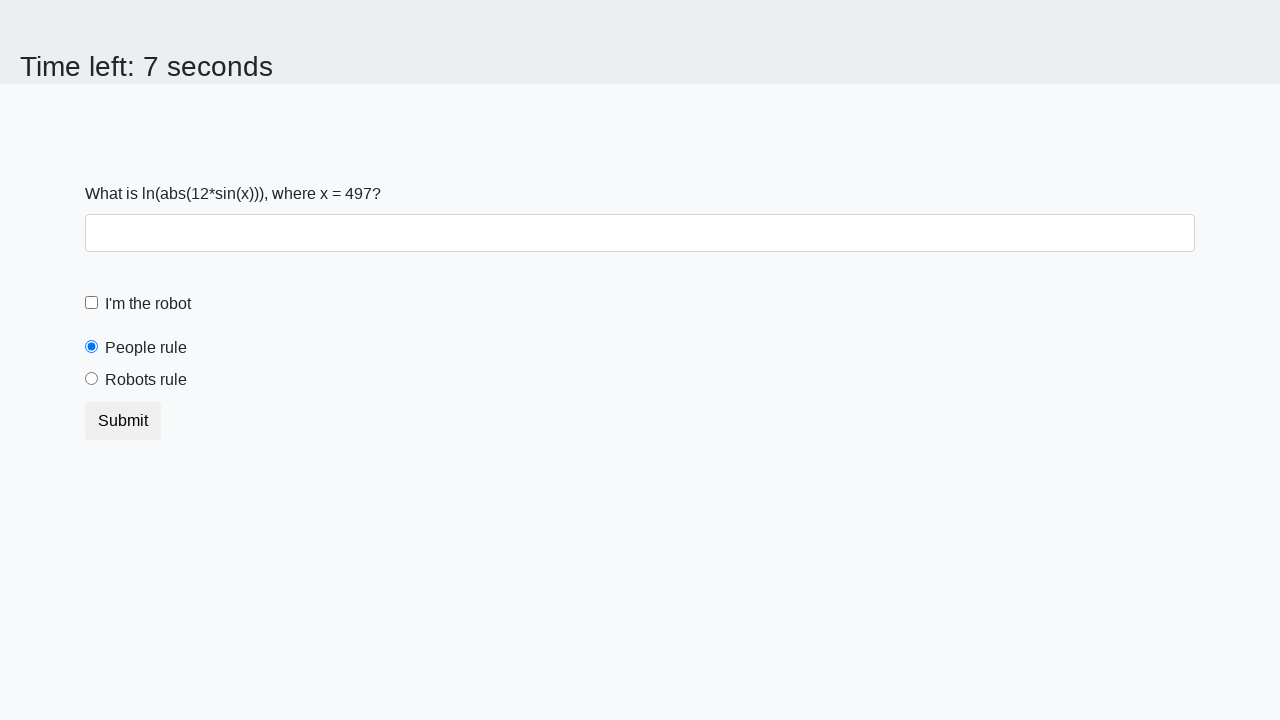

Located the input value element on the page
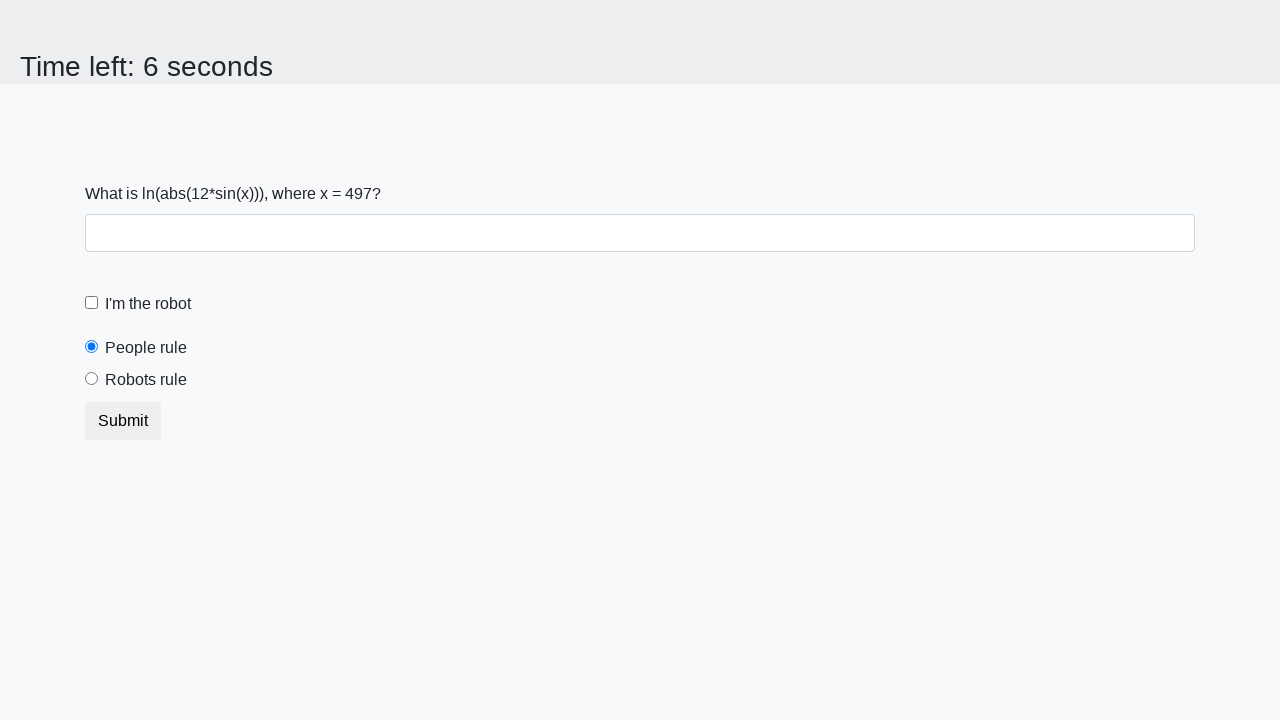

Retrieved the x value from the element
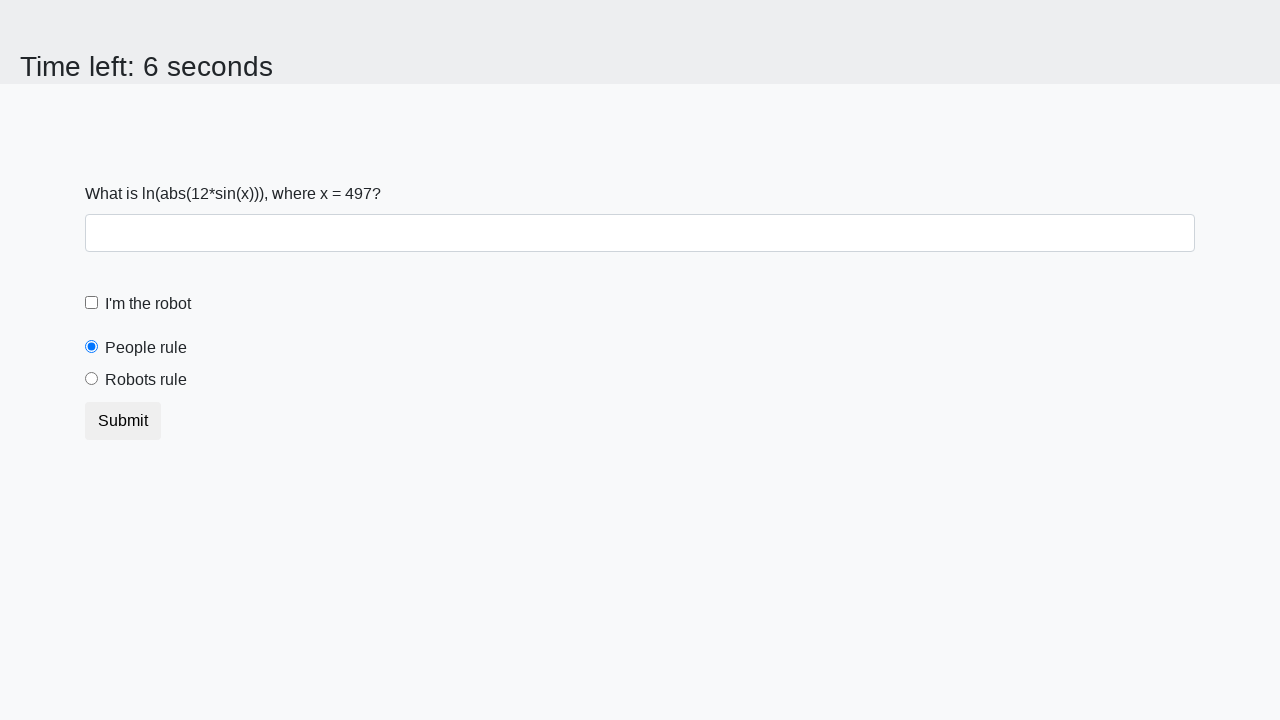

Calculated answer using formula: log(abs(12*sin(497))) = 1.9535711184295308
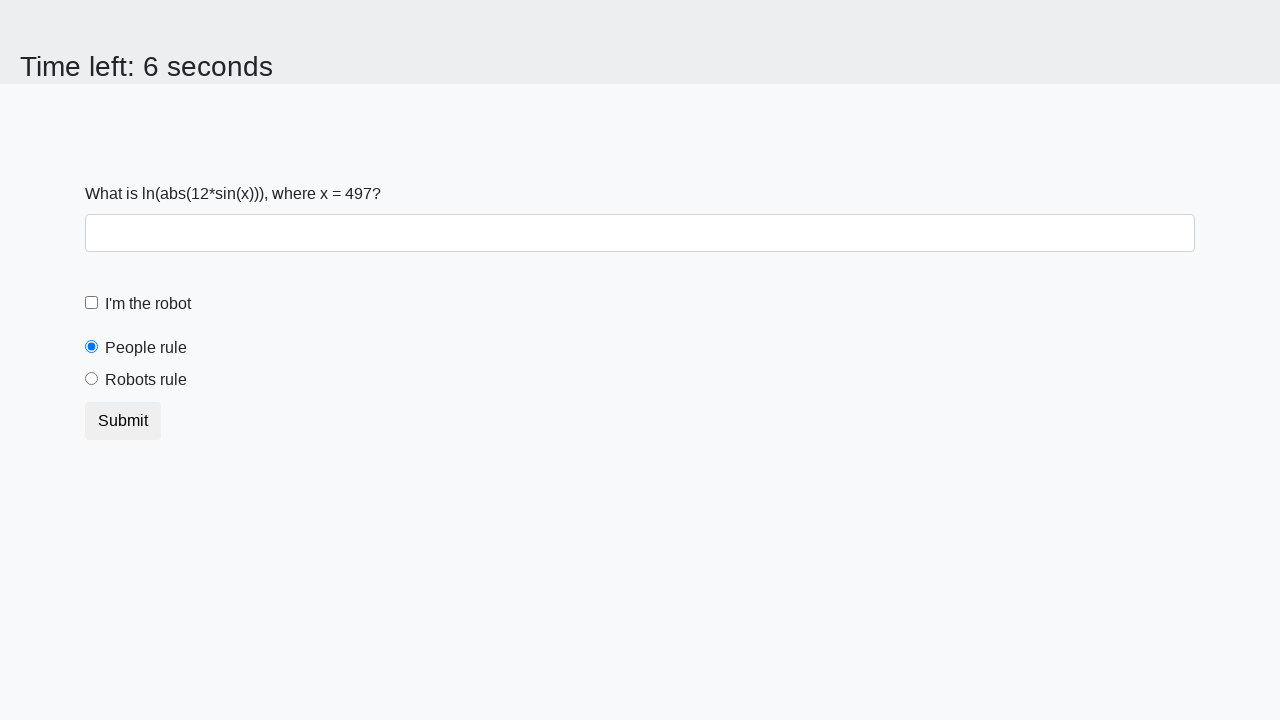

Filled answer field with calculated value: 1.9535711184295308 on #answer
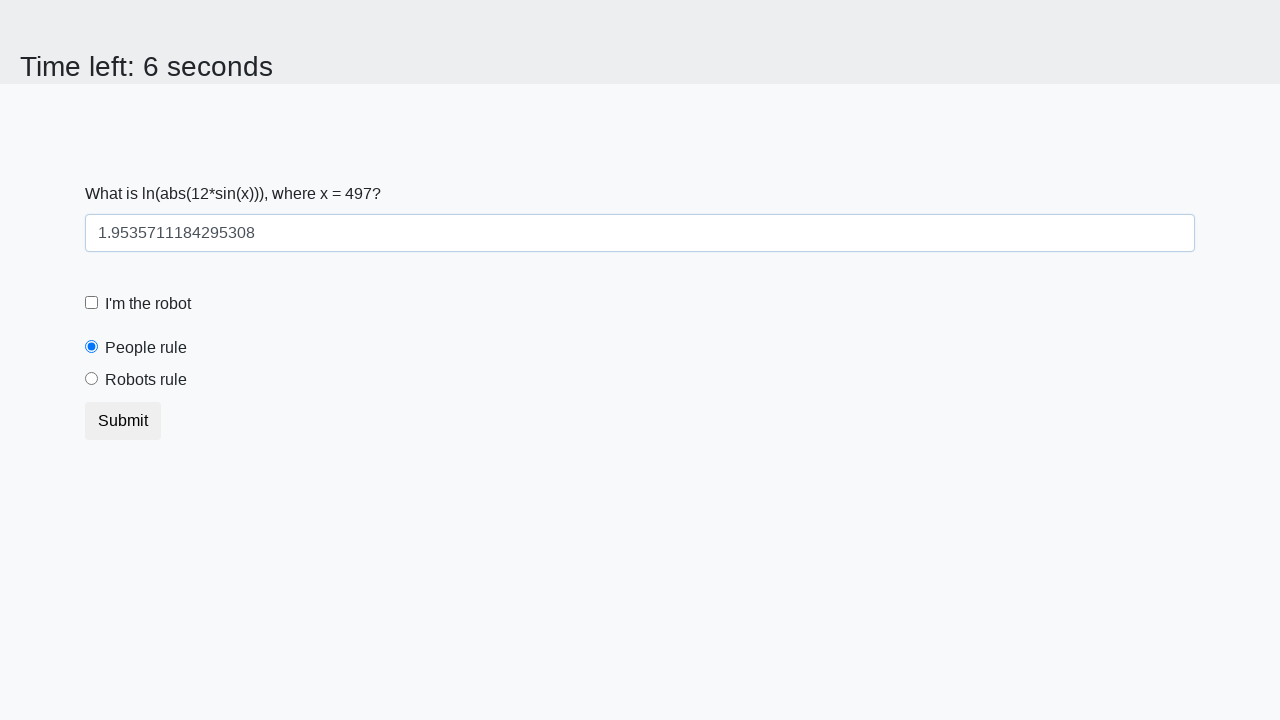

Clicked the 'I'm not a robot' checkbox at (92, 303) on #robotCheckbox
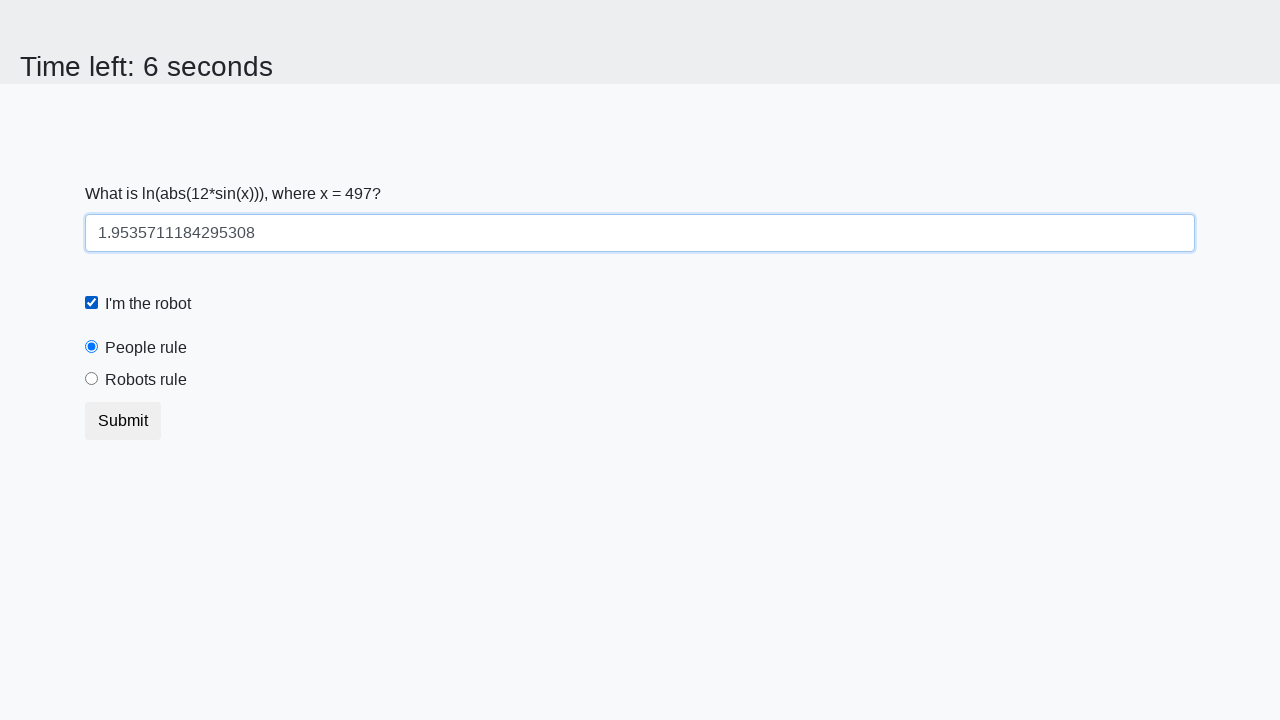

Clicked the 'robots rule' checkbox at (92, 379) on #robotsRule
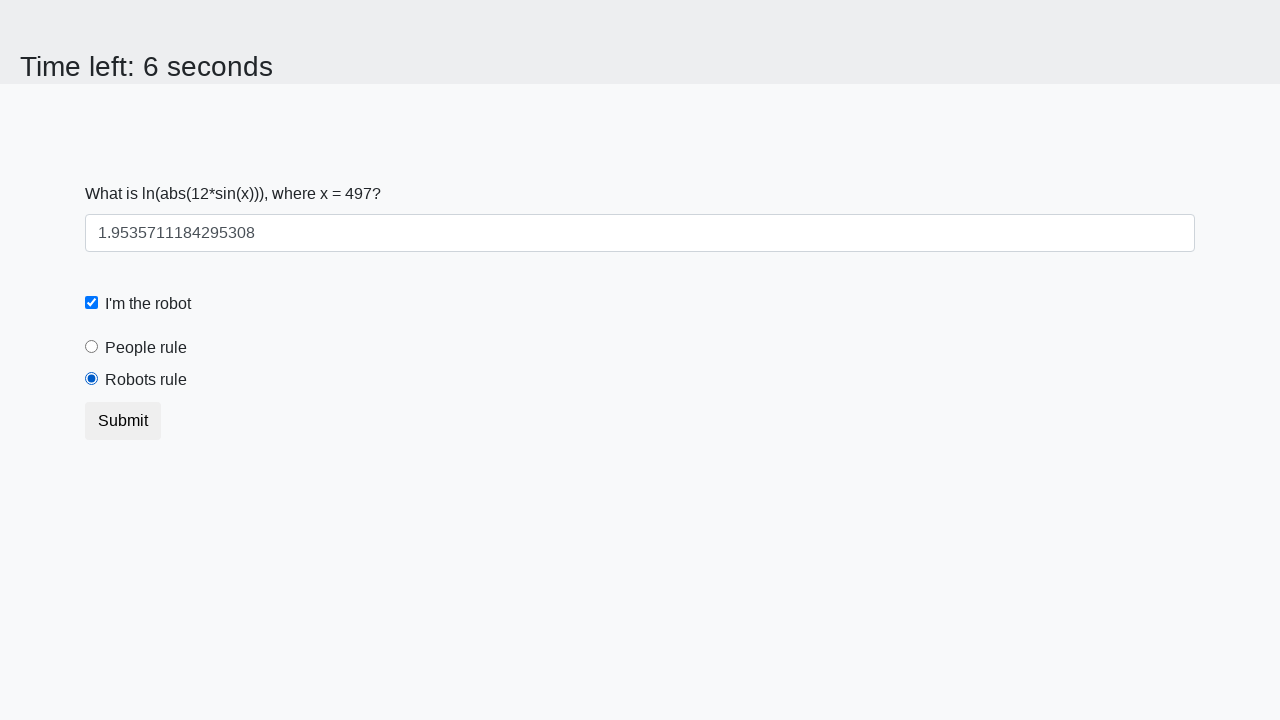

Clicked the submit button to complete the math challenge form at (123, 421) on .btn.btn-default
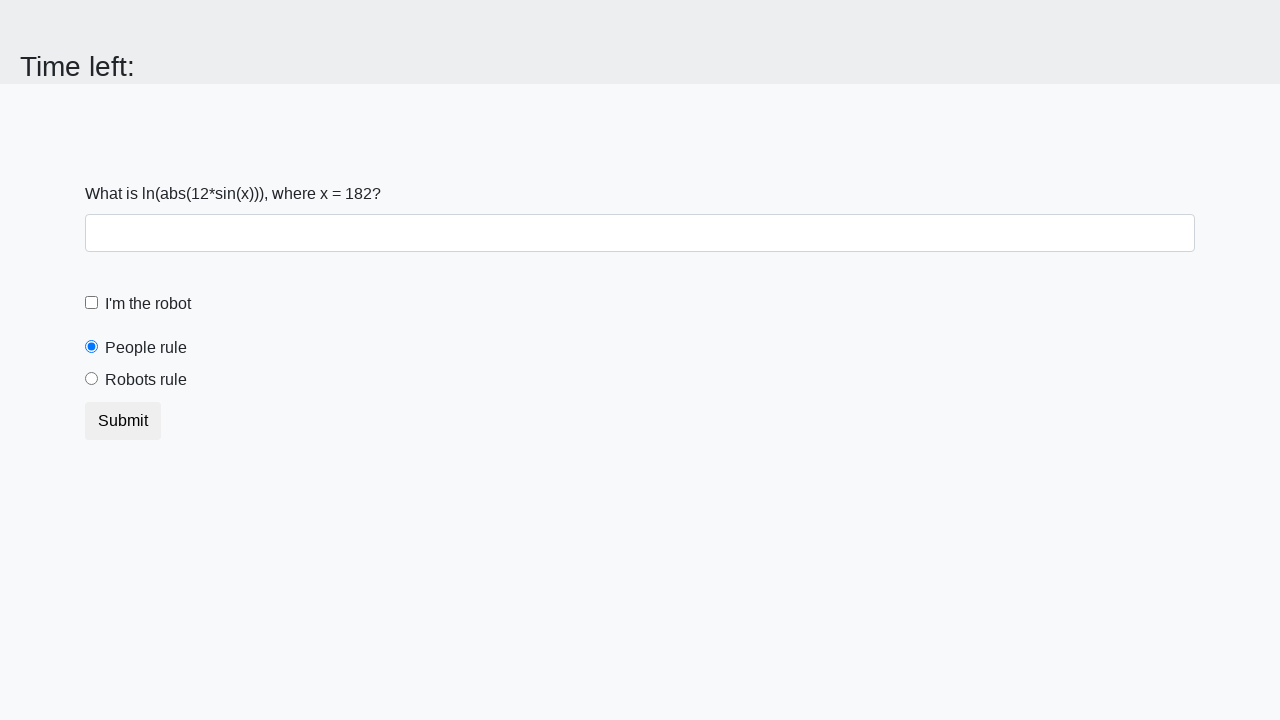

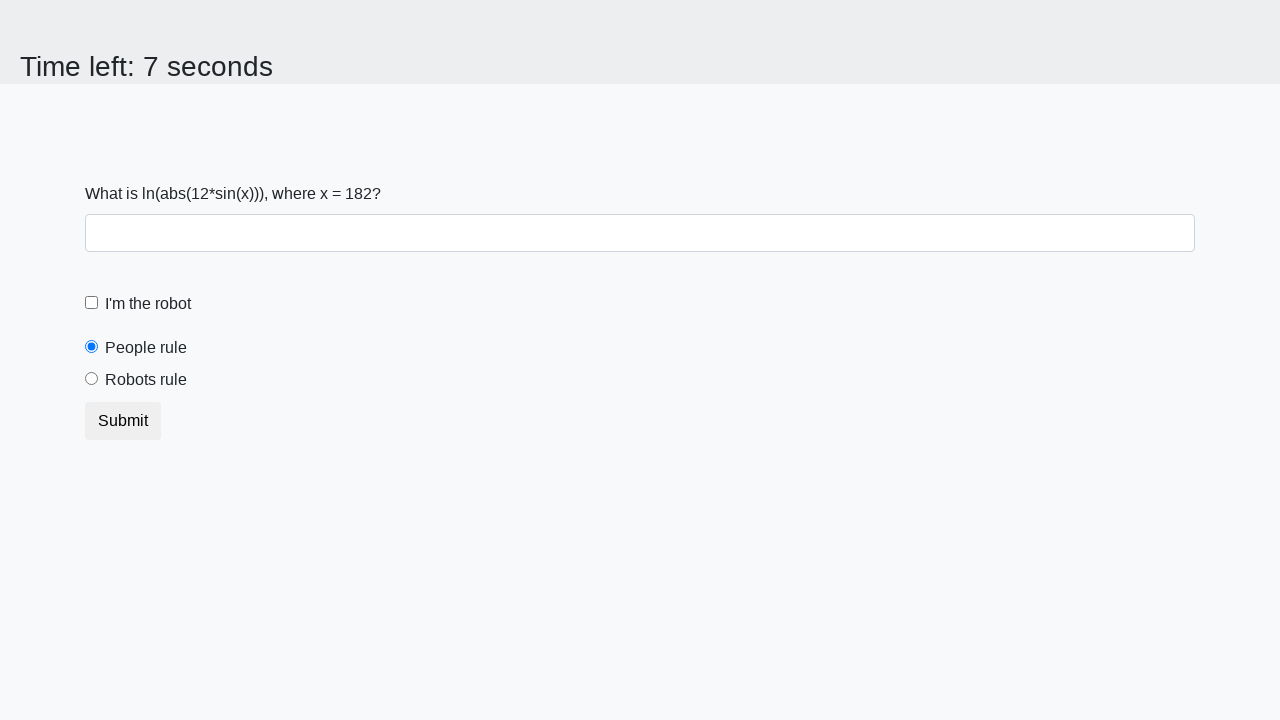